Tests dropdown menu functionality by selecting a country (Angola - AGO) from a select dropdown on a demo site

Starting URL: https://www.globalsqa.com/demo-site/select-dropdown-menu/

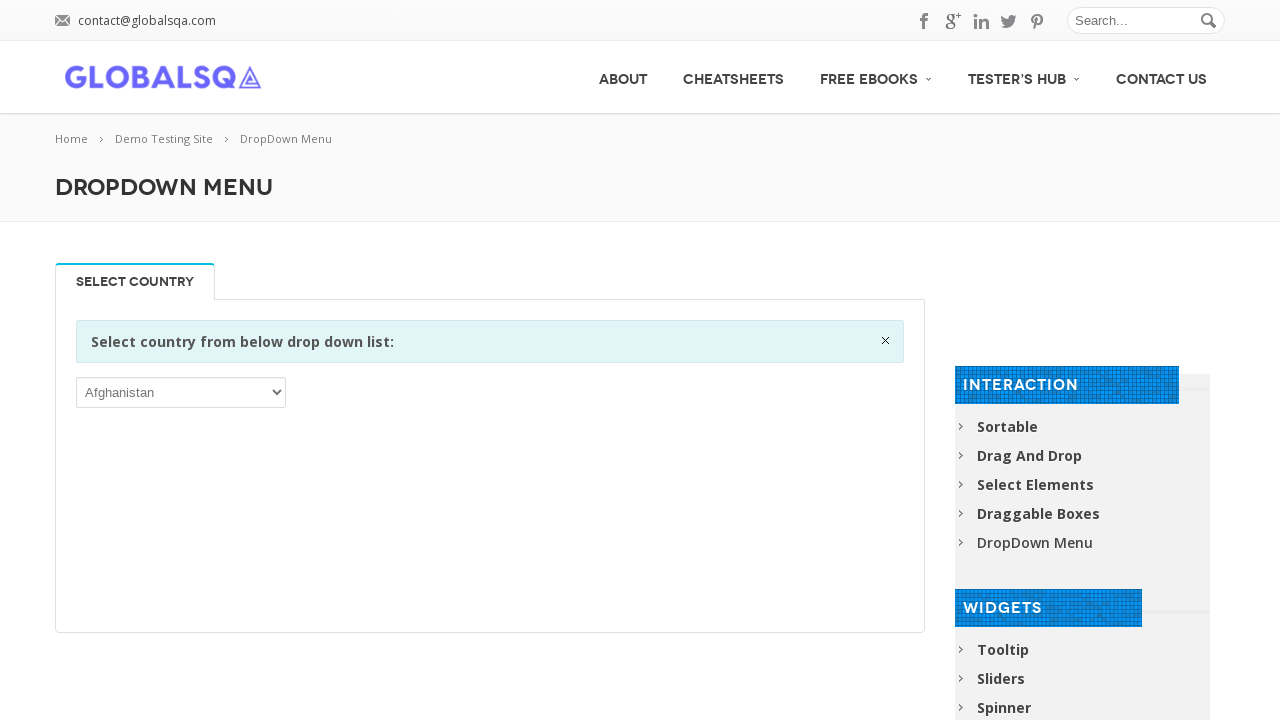

Clicked on the country dropdown to open it at (181, 392) on xpath=//div[@class='single_tab_div resp-tab-content resp-tab-content-active']//p
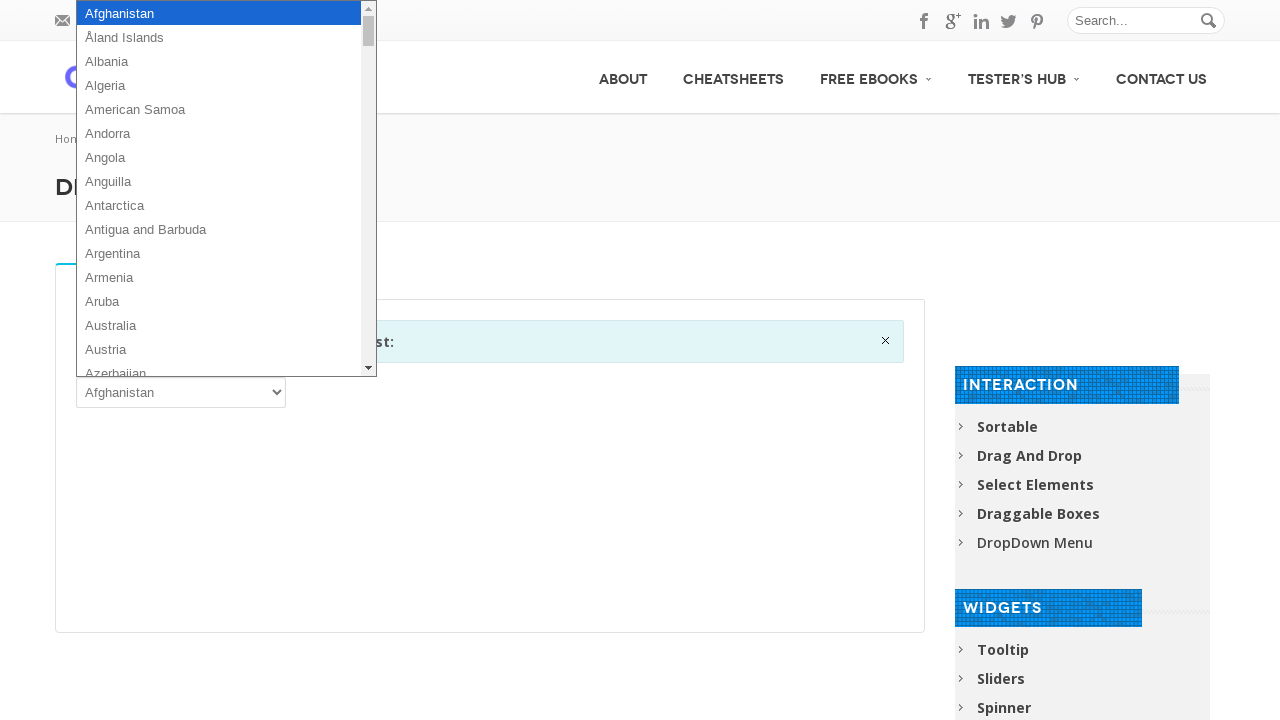

Selected Angola (AGO) from the dropdown menu on //div[@class='single_tab_div resp-tab-content resp-tab-content-active']//p//sele
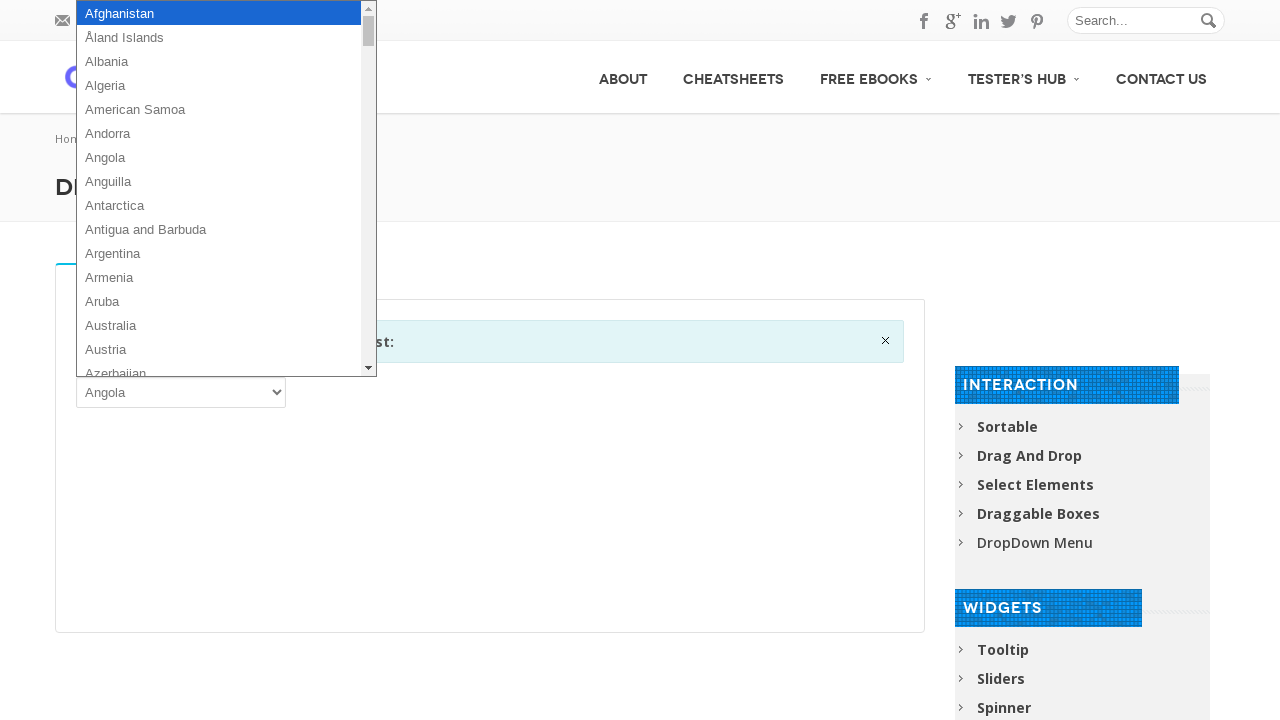

Waited for the dropdown selection to be applied
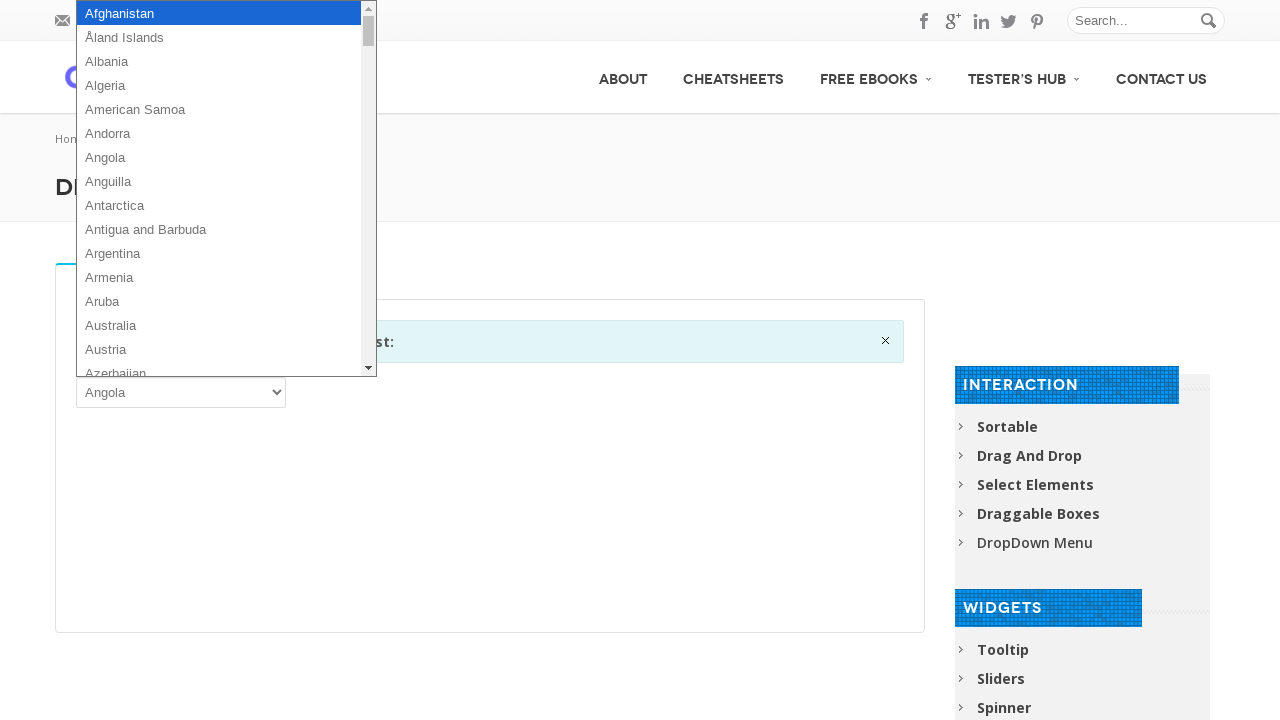

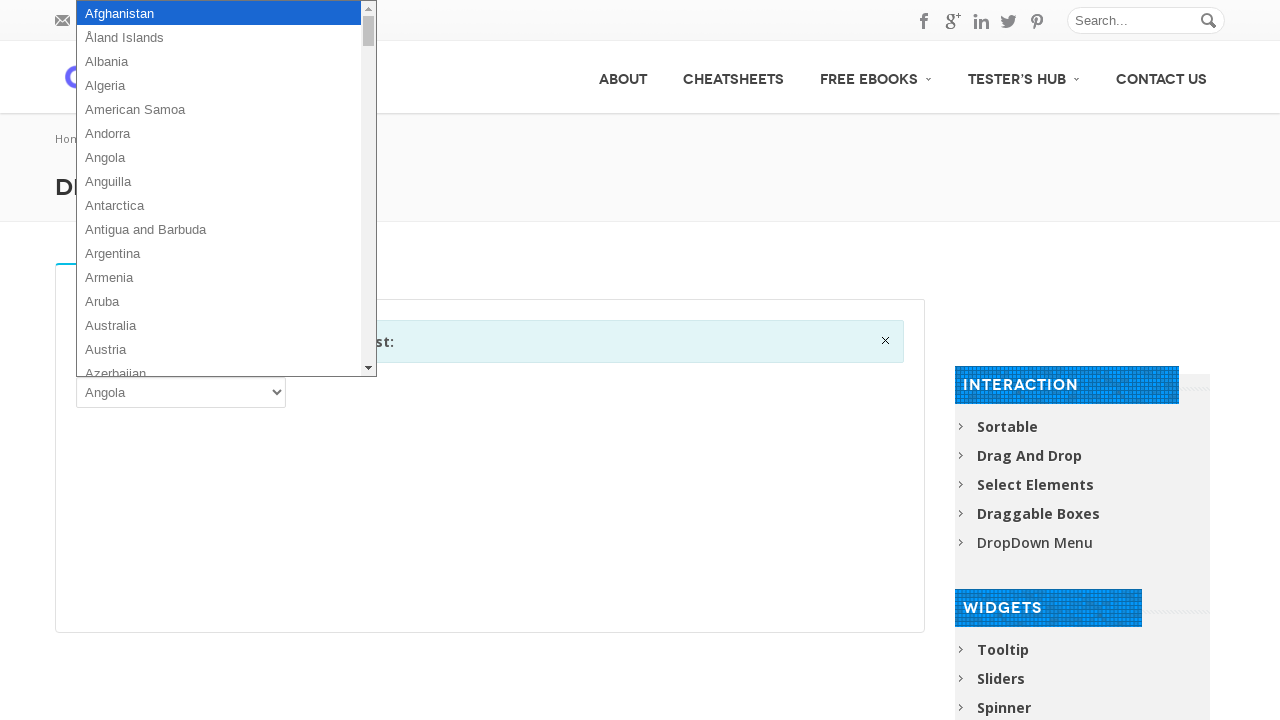